Tests a math challenge form by reading a value from the page, calculating the result using a logarithmic formula, filling in the answer, checking a checkbox, selecting a radio button, and submitting the form.

Starting URL: https://suninjuly.github.io/math.html

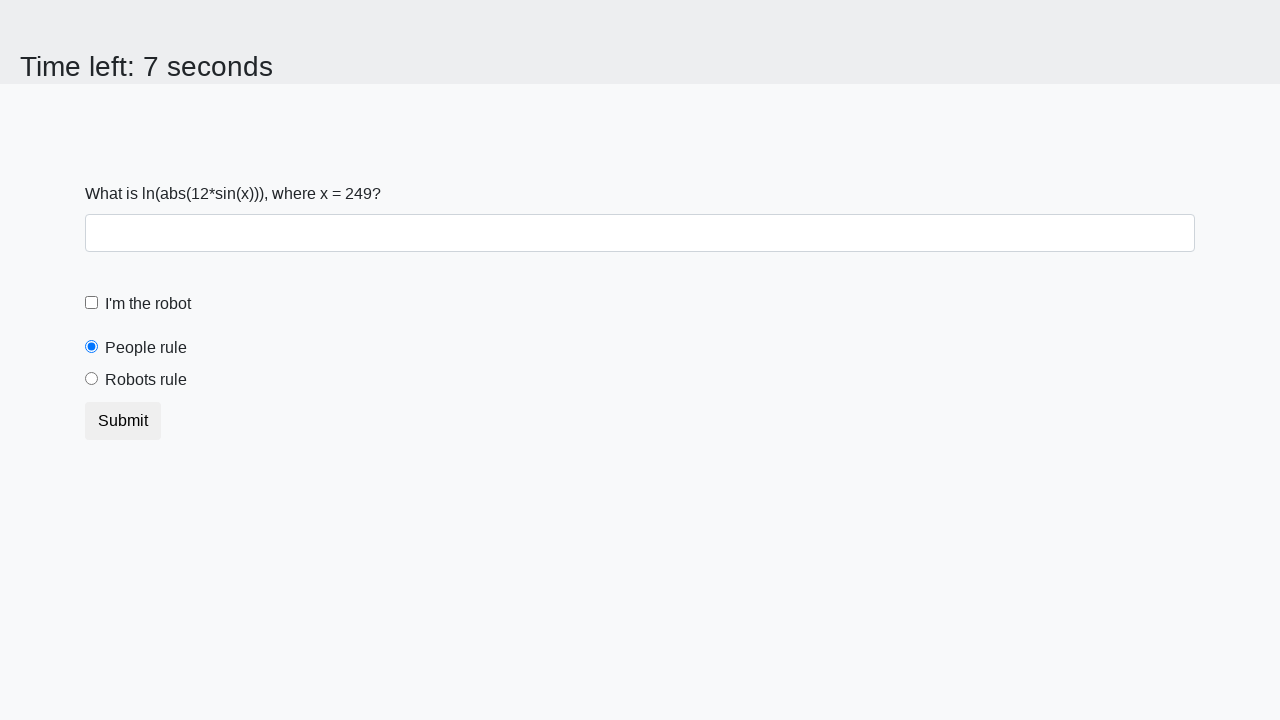

Located and read the x value from the page
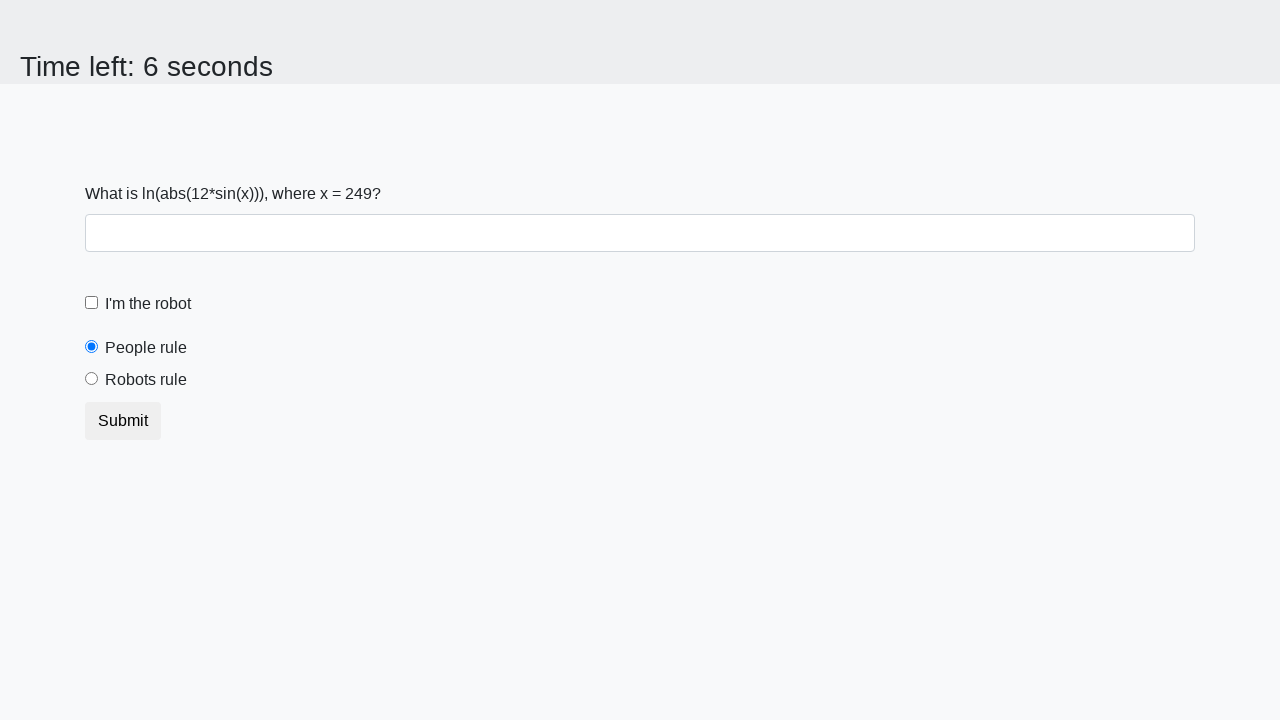

Calculated the answer using logarithmic formula: 2.1663022983118063
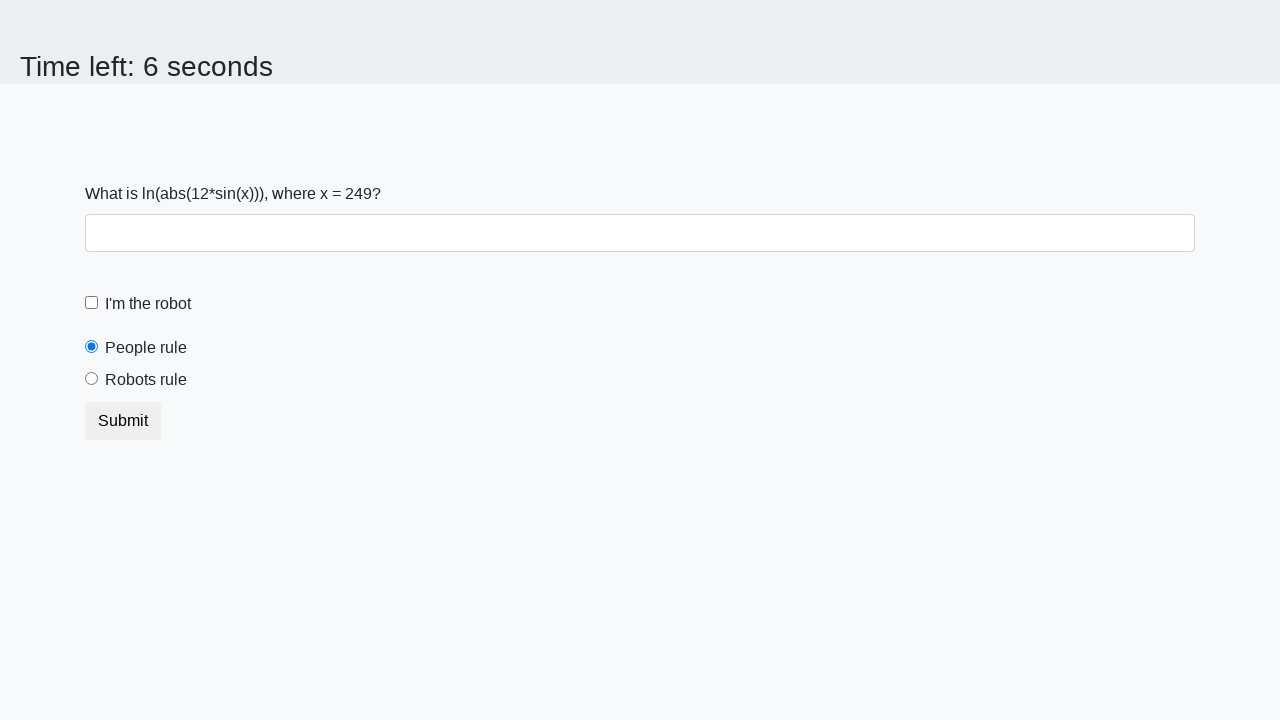

Filled answer field with calculated value: 2.1663022983118063 on #answer
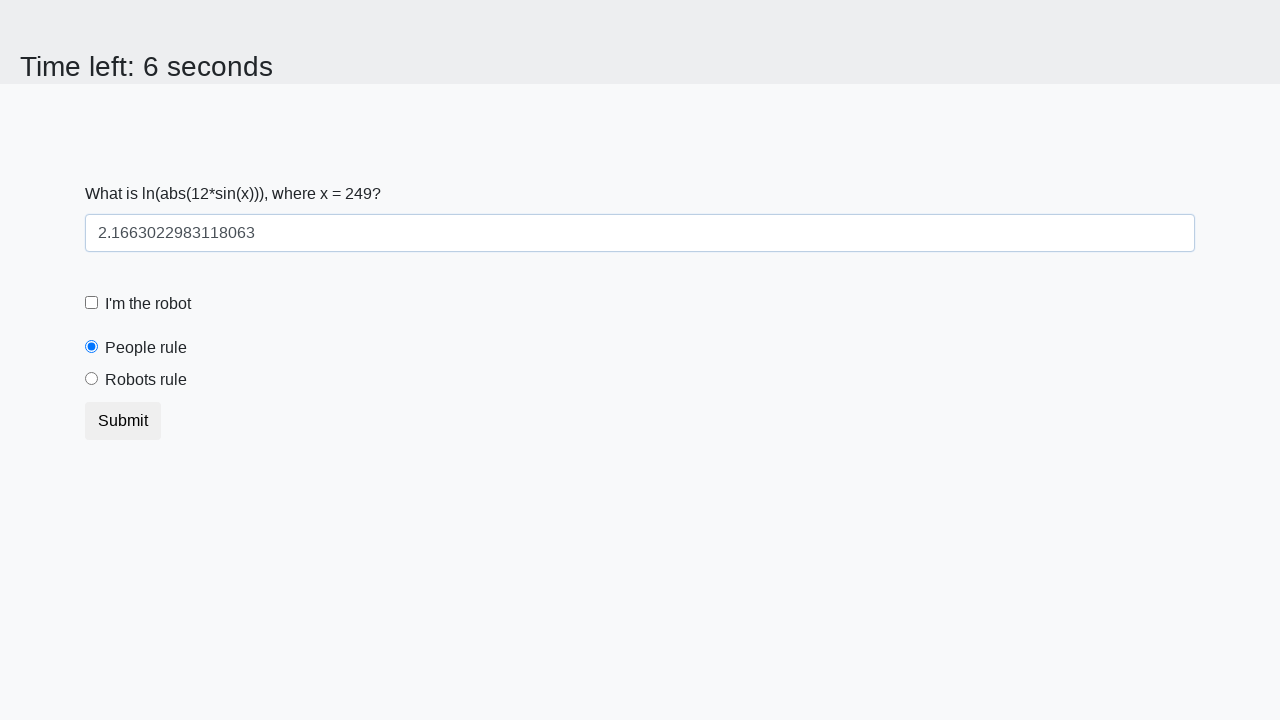

Checked the robot checkbox at (92, 303) on #robotCheckbox
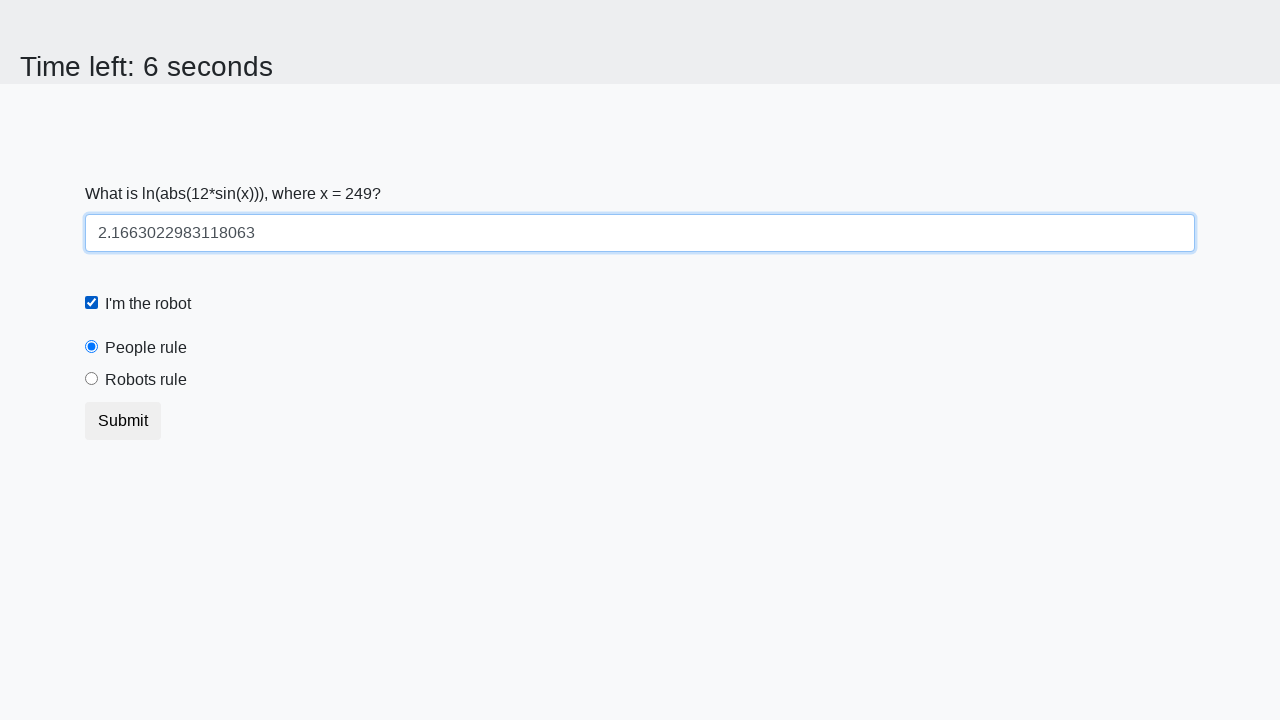

Selected the 'robots rule' radio button at (92, 379) on #robotsRule
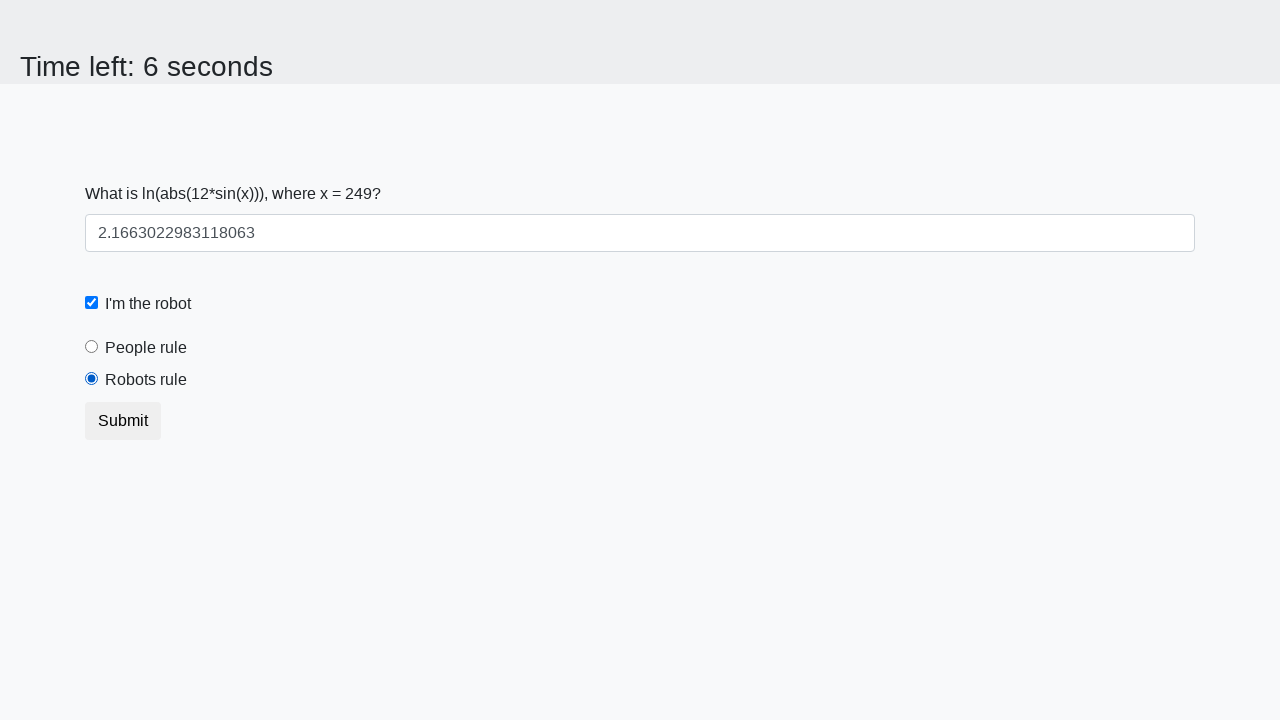

Submitted the form at (123, 421) on button[type='submit']
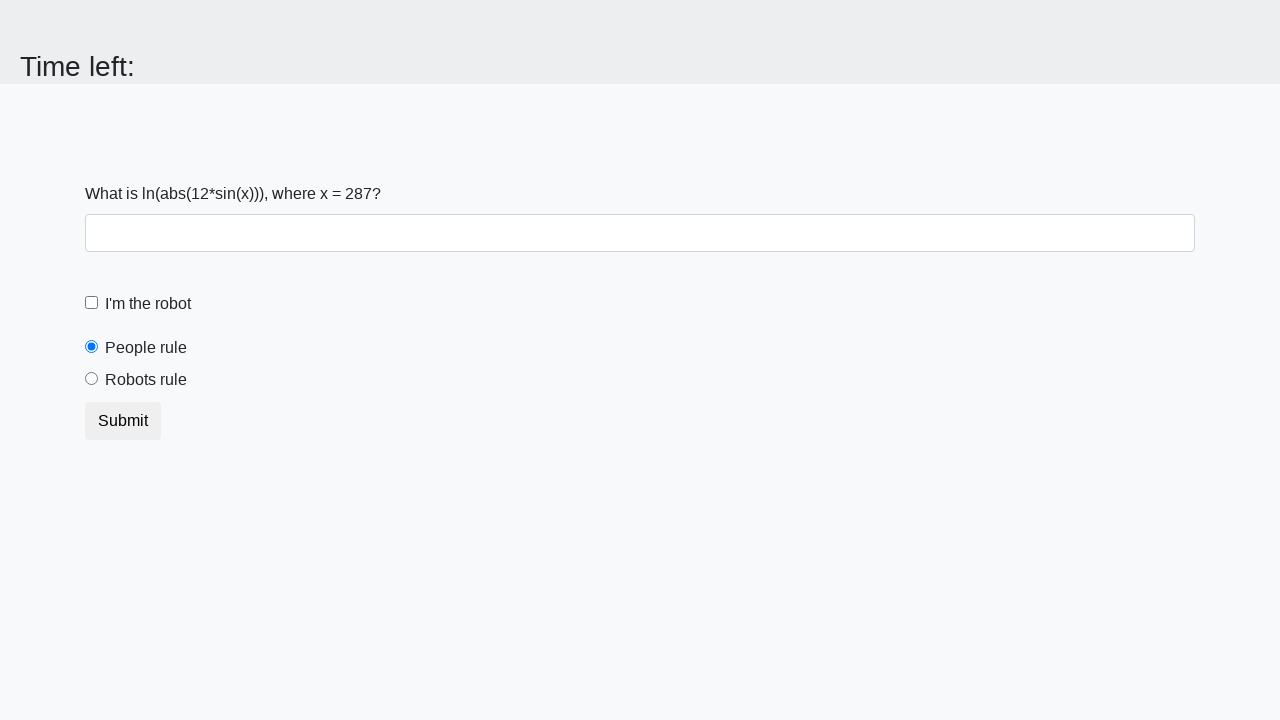

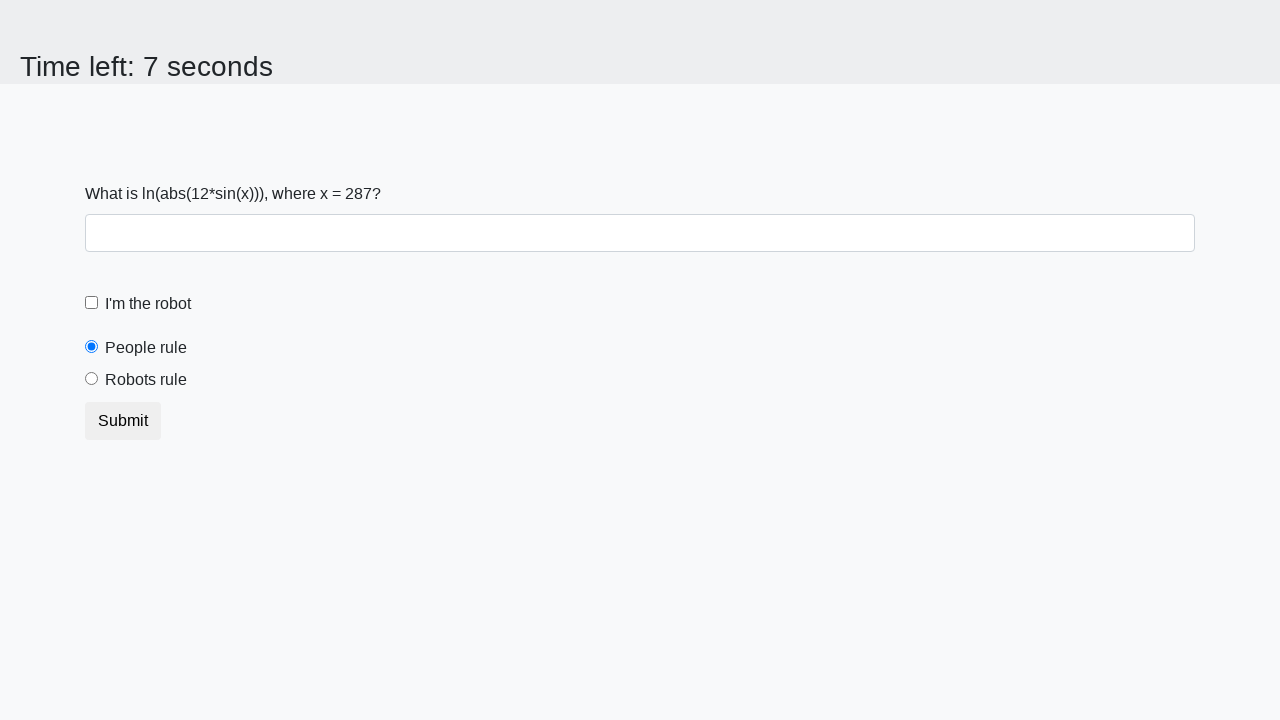